Tests filtering the list to show only completed items

Starting URL: https://todomvc.com/examples/react/dist/

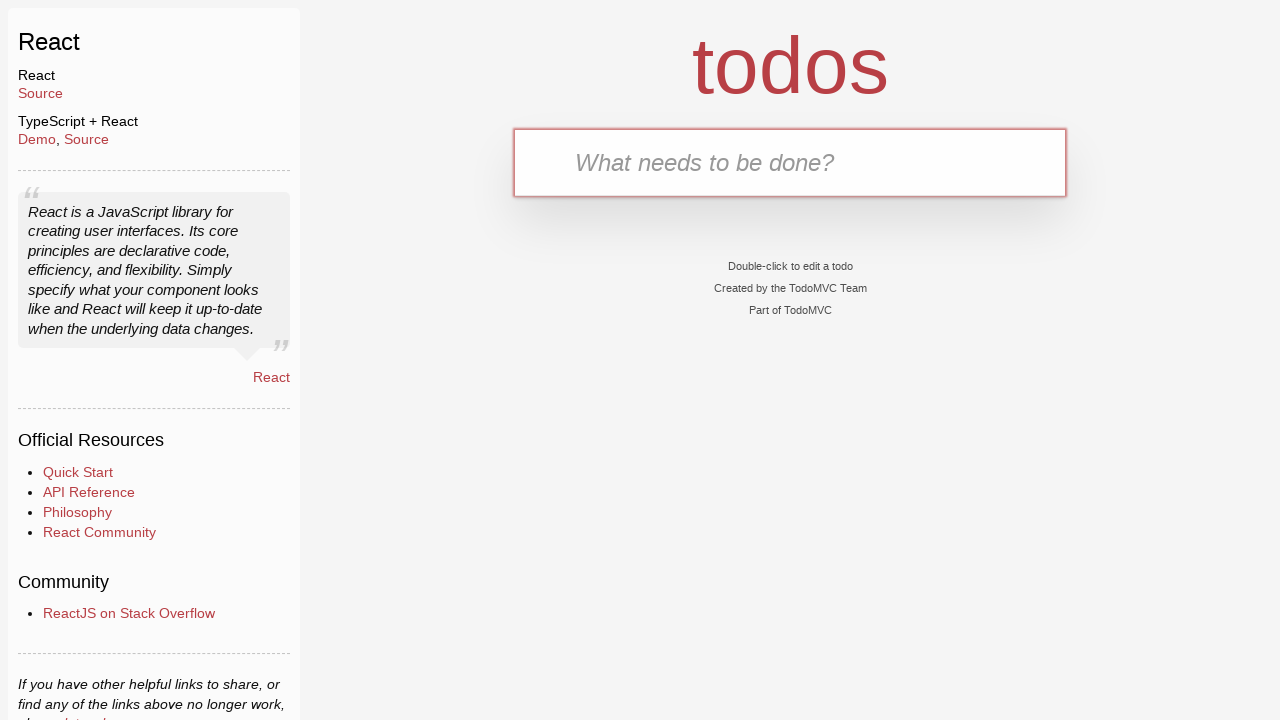

Filled new todo input with 'test1' on .new-todo
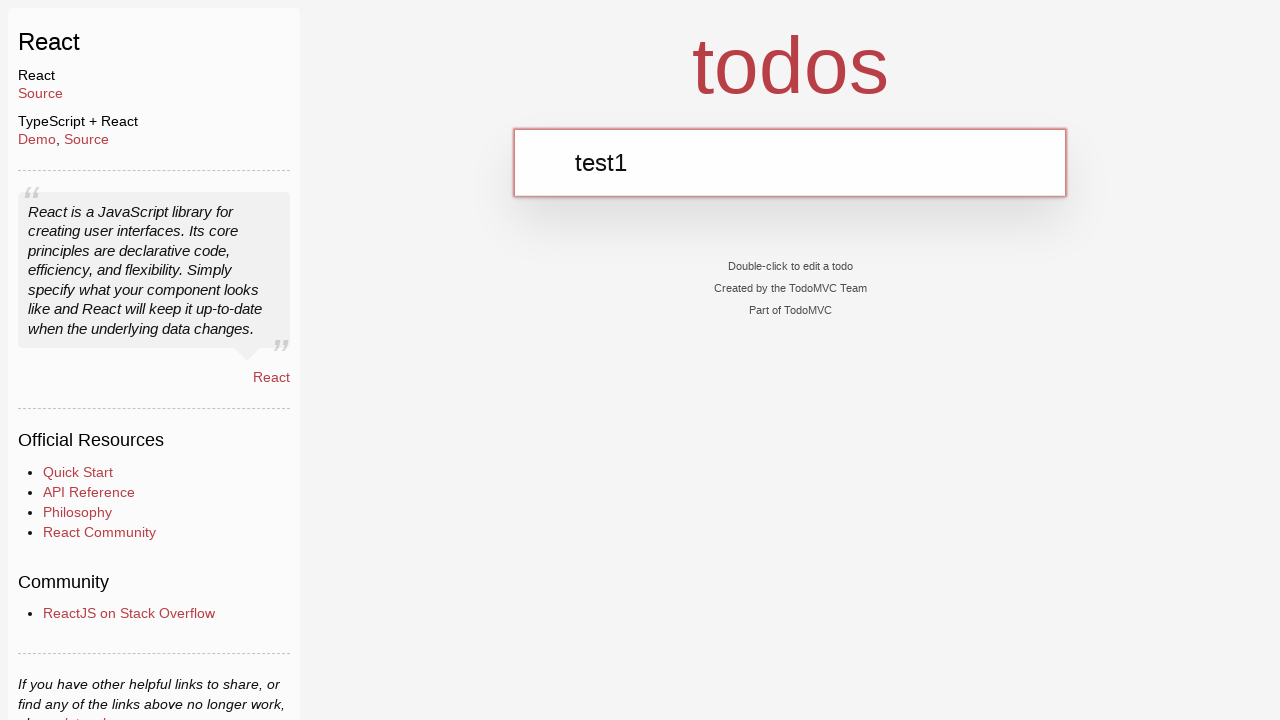

Pressed Enter to add first todo item 'test1' on .new-todo
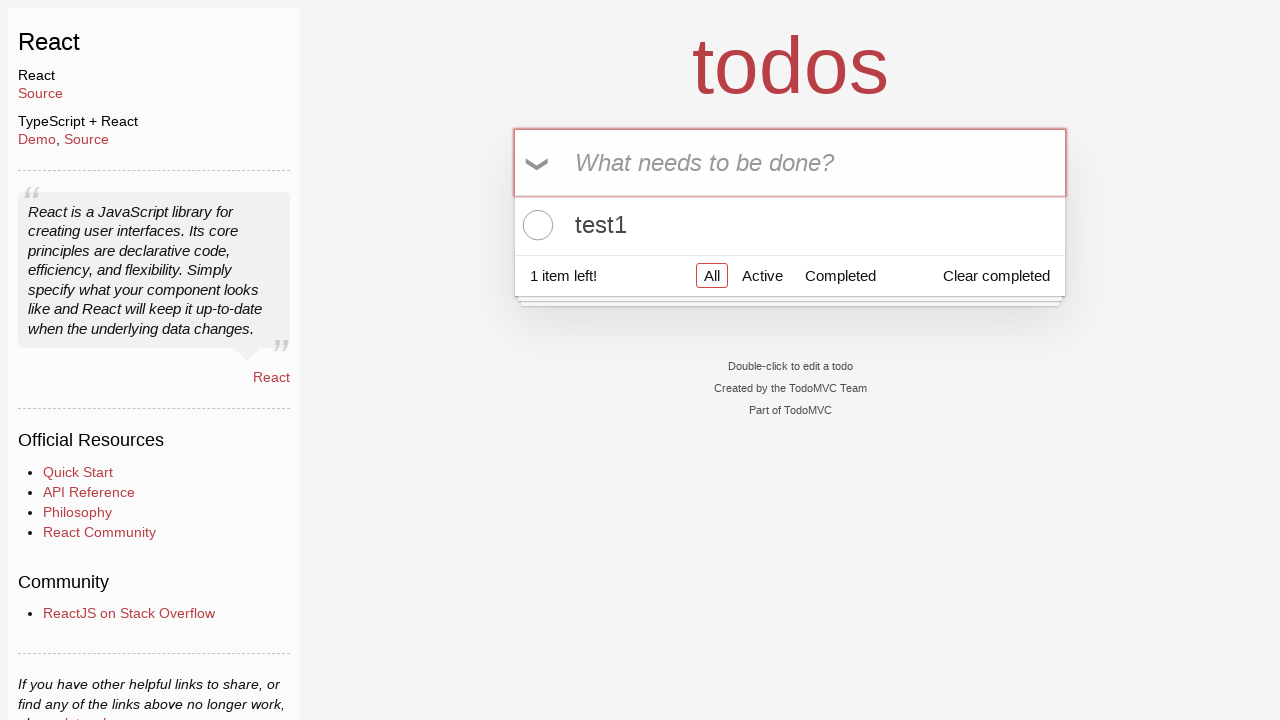

Filled new todo input with 'test2' on .new-todo
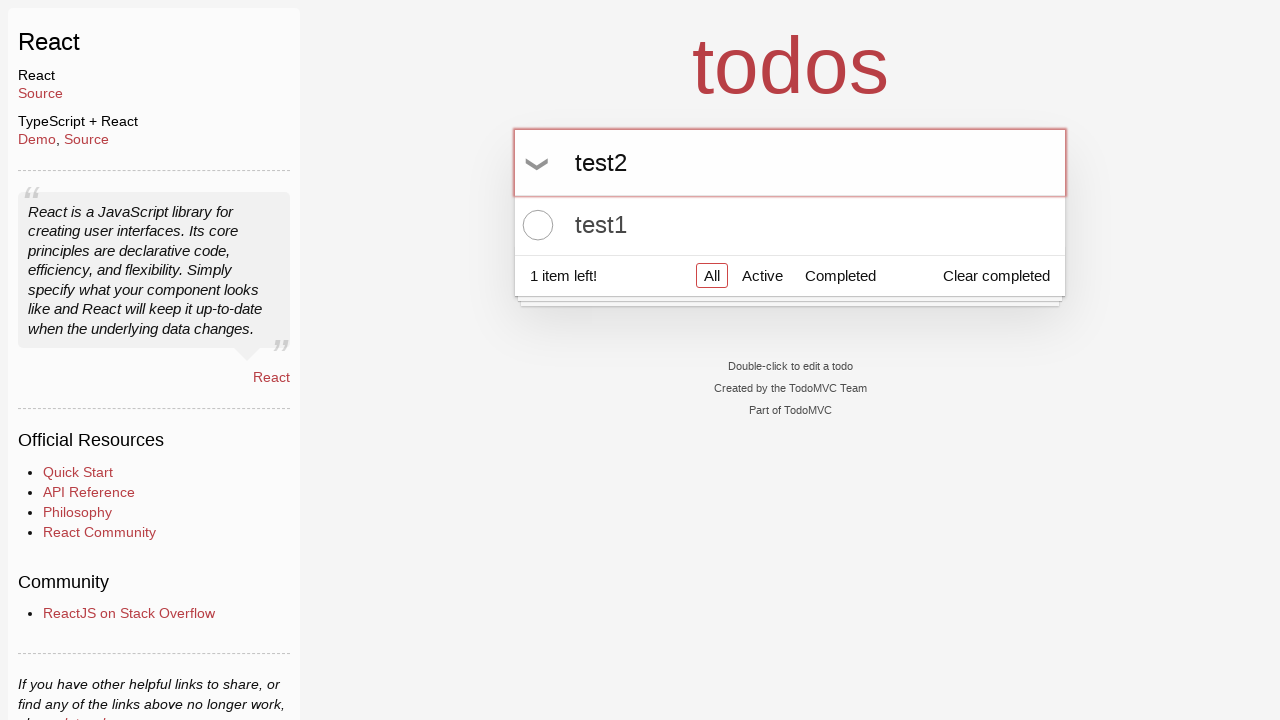

Pressed Enter to add second todo item 'test2' on .new-todo
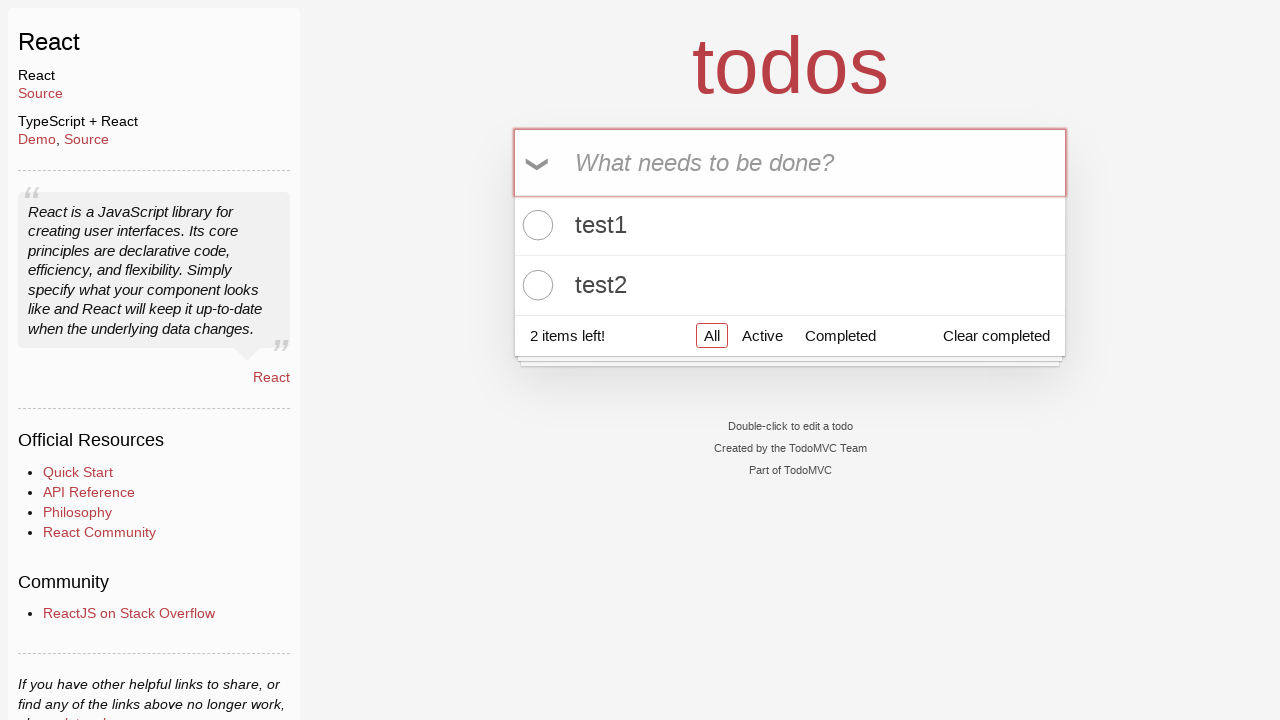

Marked todo item 1 as complete at (535, 225) on .todo-list li .toggle >> nth=0
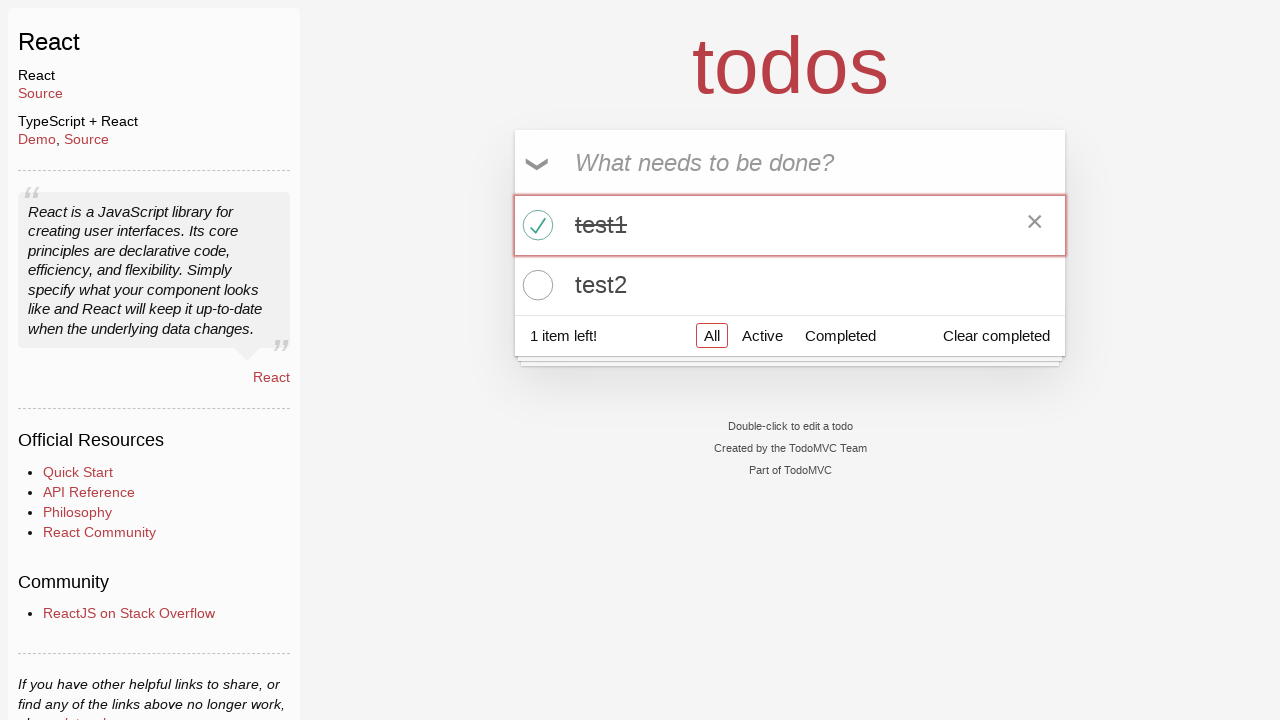

Marked todo item 2 as complete at (535, 285) on .todo-list li .toggle >> nth=1
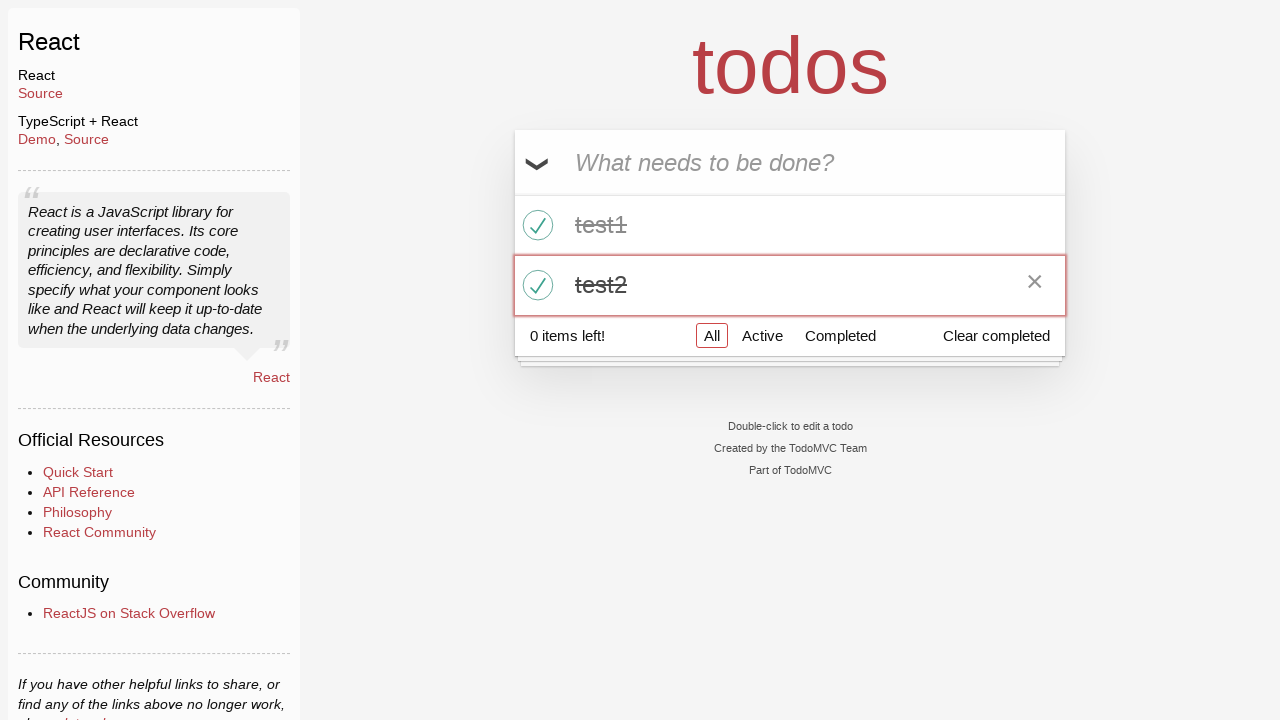

Filled new todo input with 'test3' on .new-todo
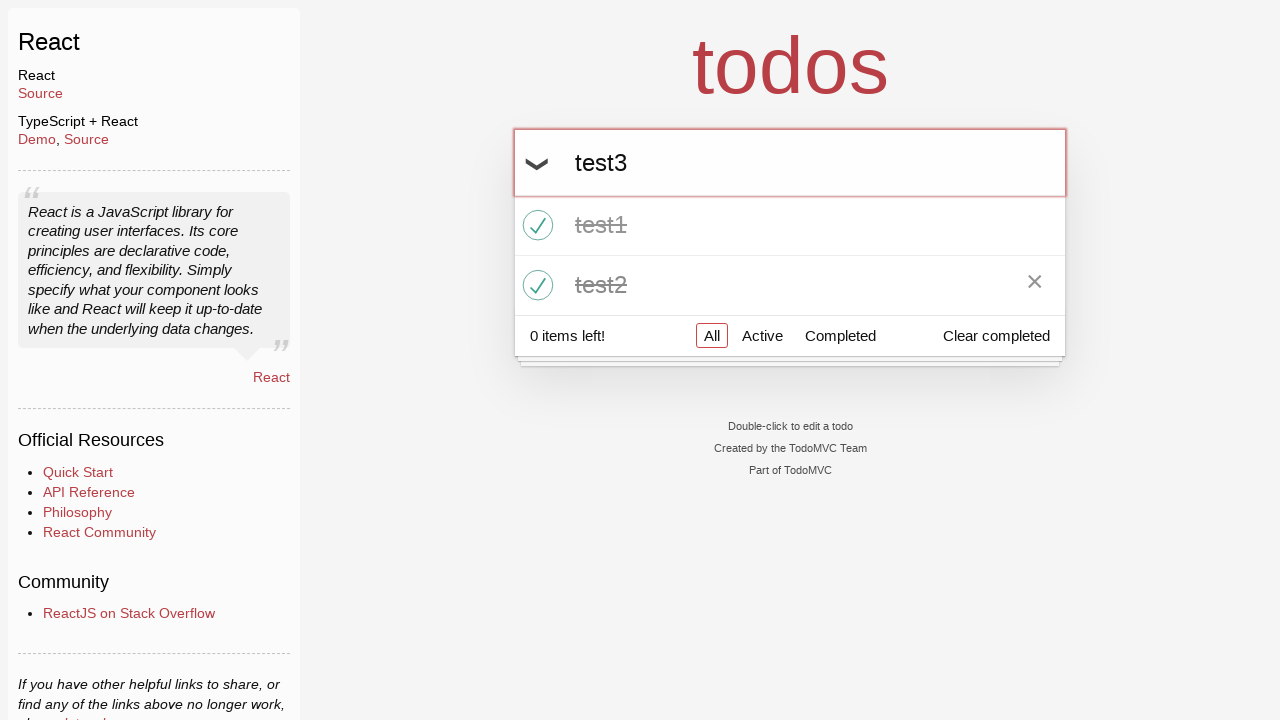

Pressed Enter to add third todo item 'test3' on .new-todo
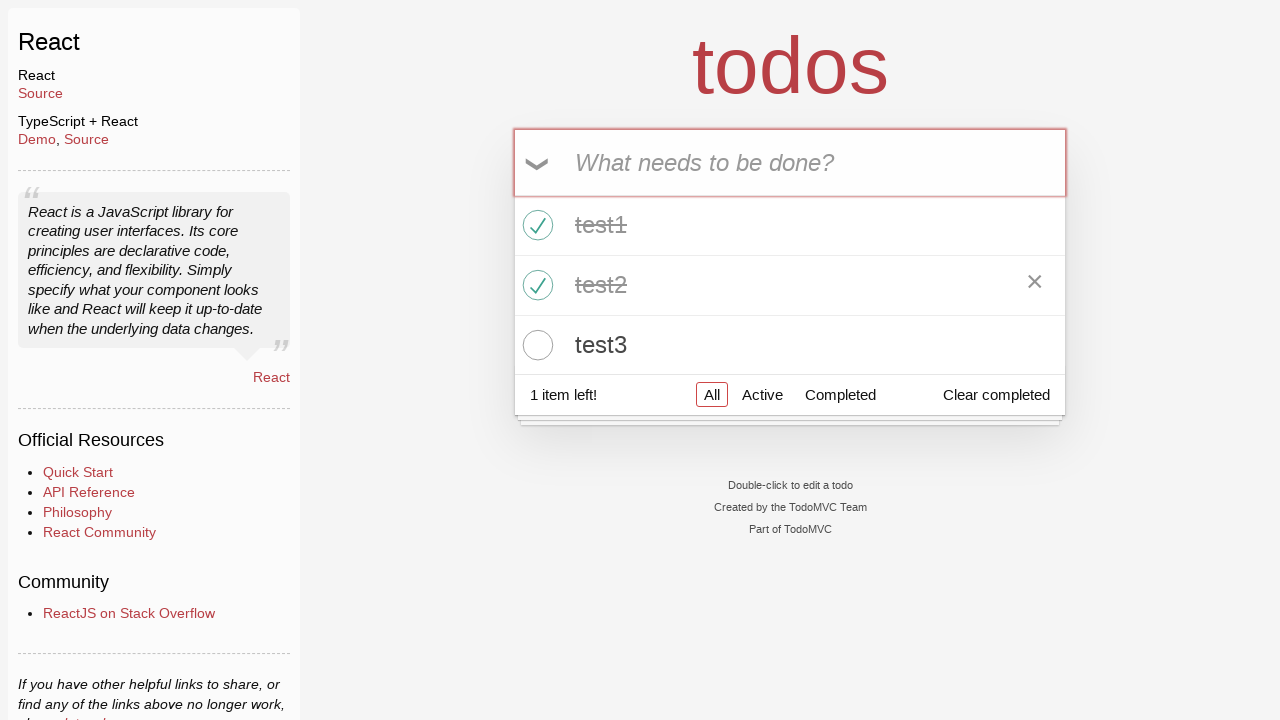

Filled new todo input with 'test4' on .new-todo
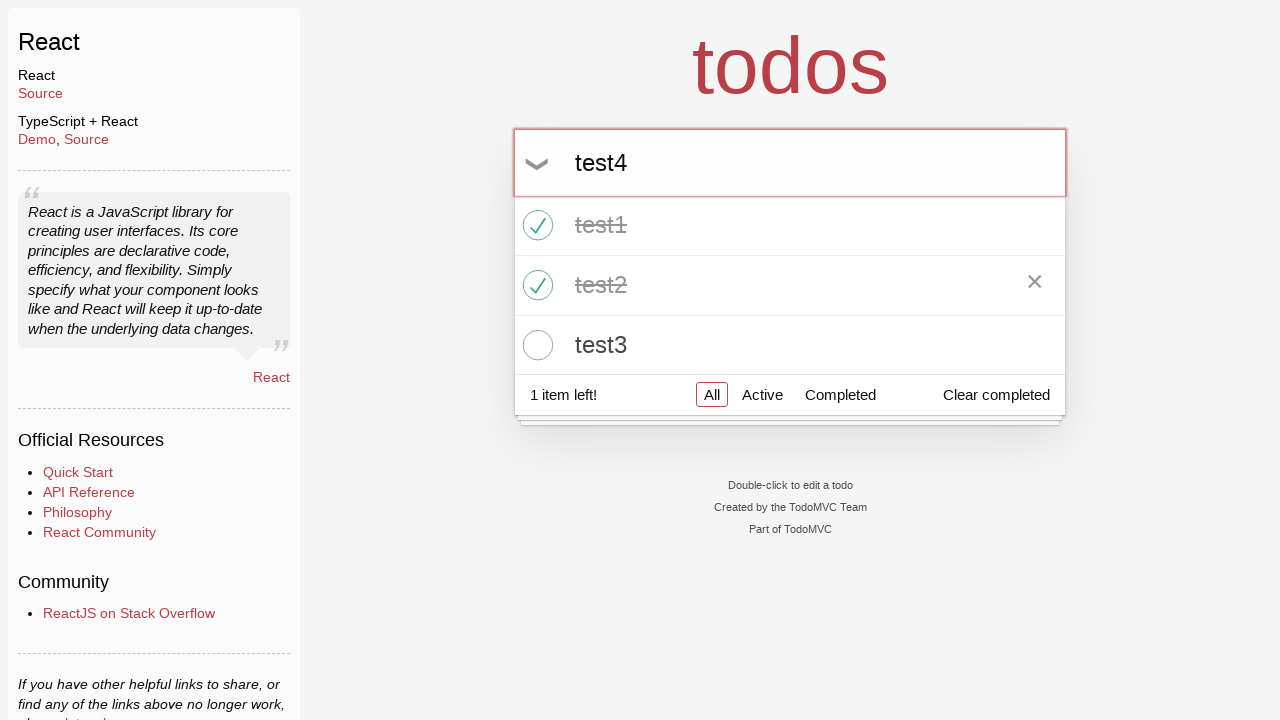

Pressed Enter to add fourth todo item 'test4' on .new-todo
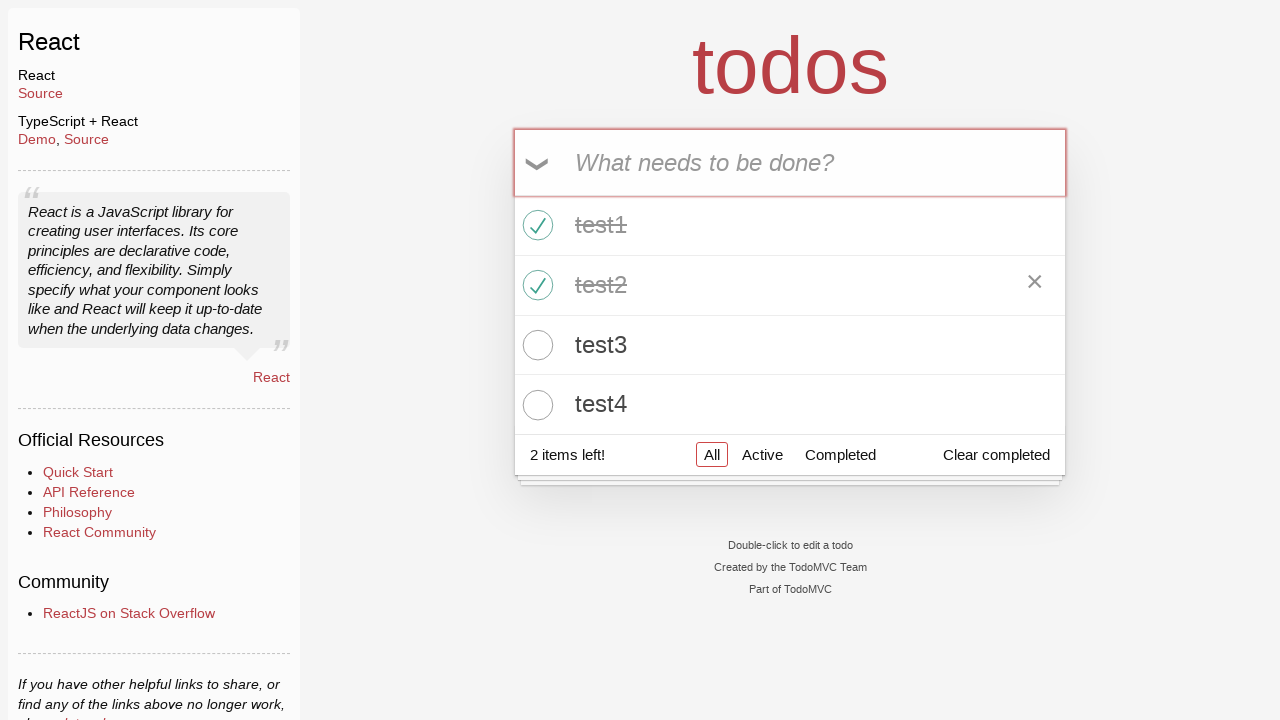

Clicked Completed filter to show only completed items at (840, 455) on text=Completed
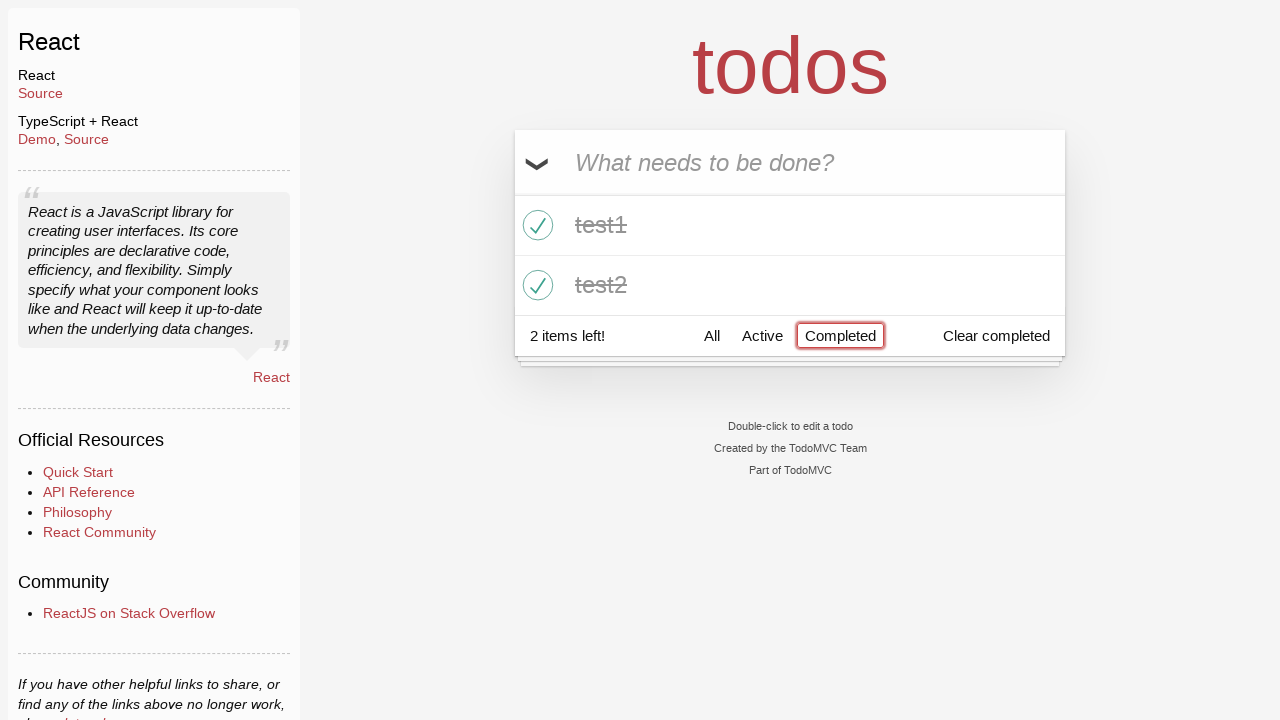

Verified completed filter is applied and todo list items are displayed
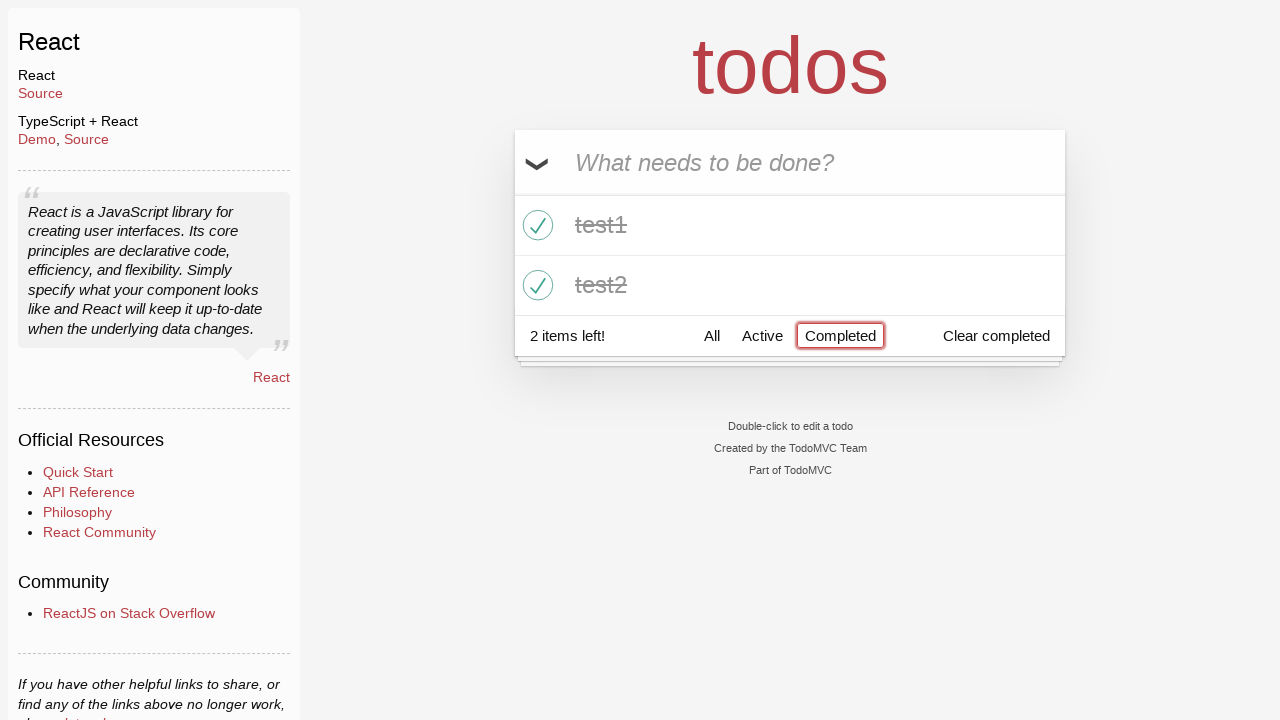

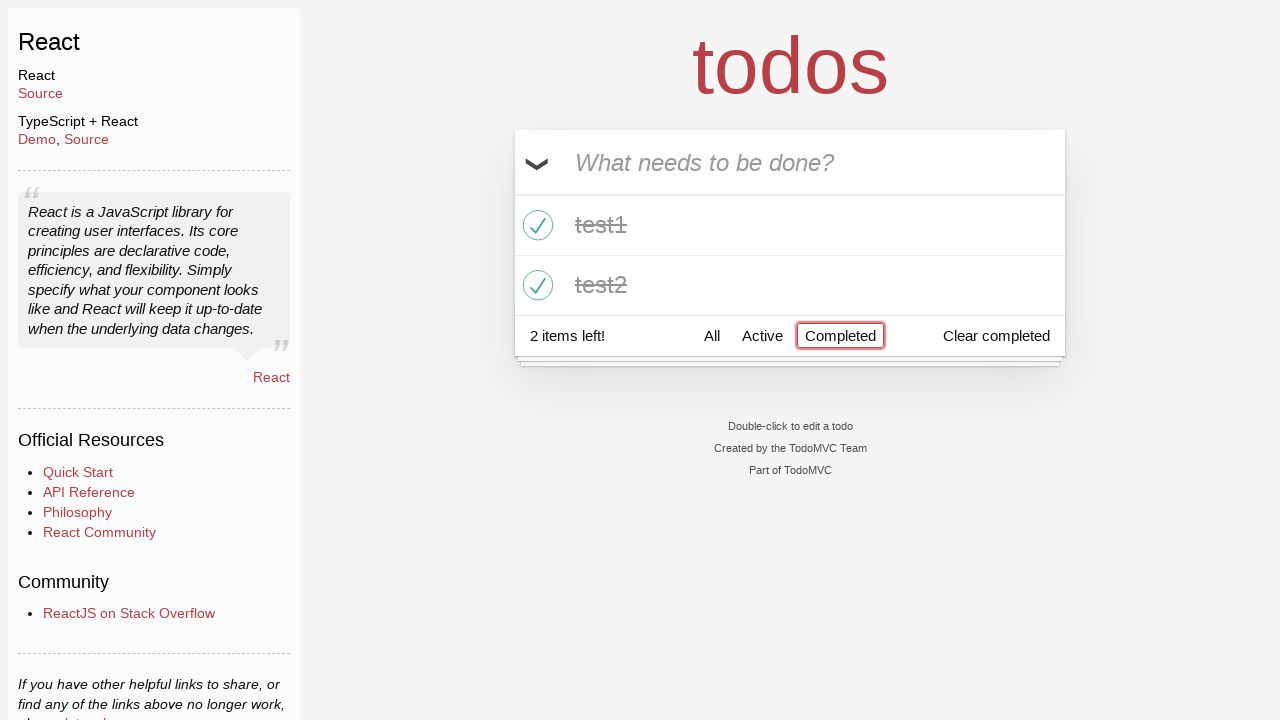